Tests dropdown selection functionality by selecting options using index, value, and visible text

Starting URL: https://demoqa.com/select-menu

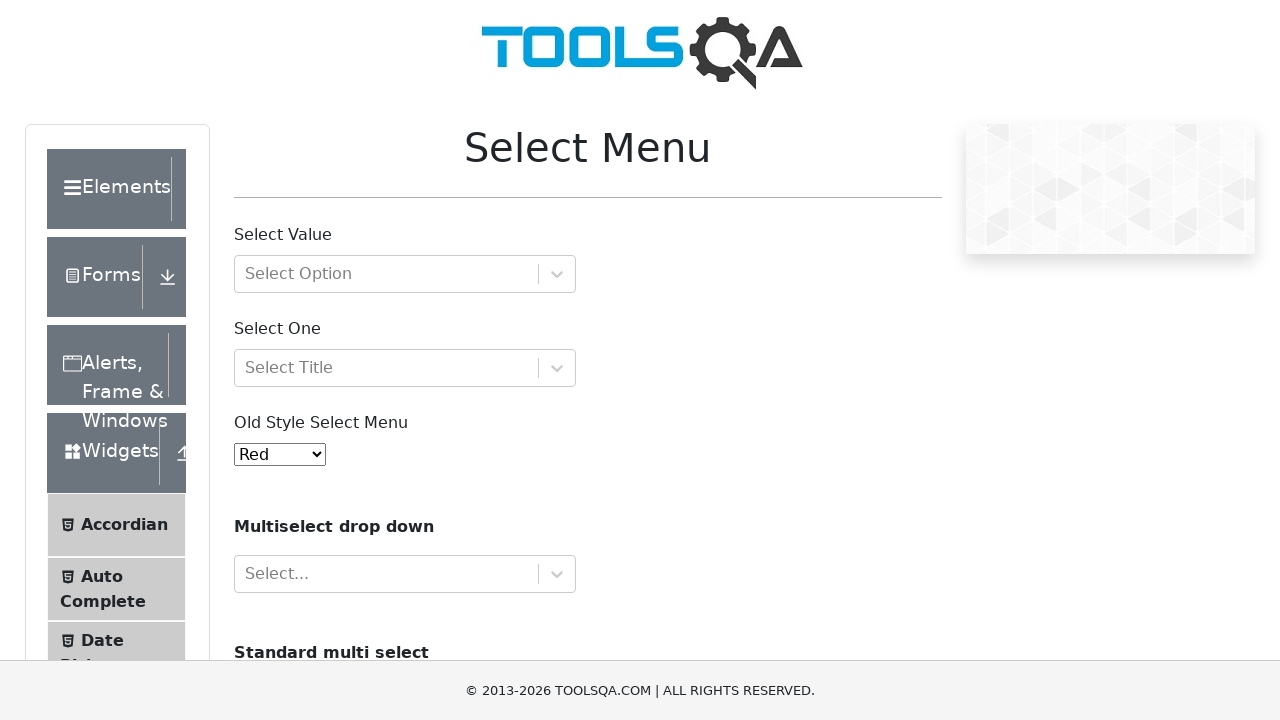

Selected 'Yellow' from dropdown by index 3 on #oldSelectMenu
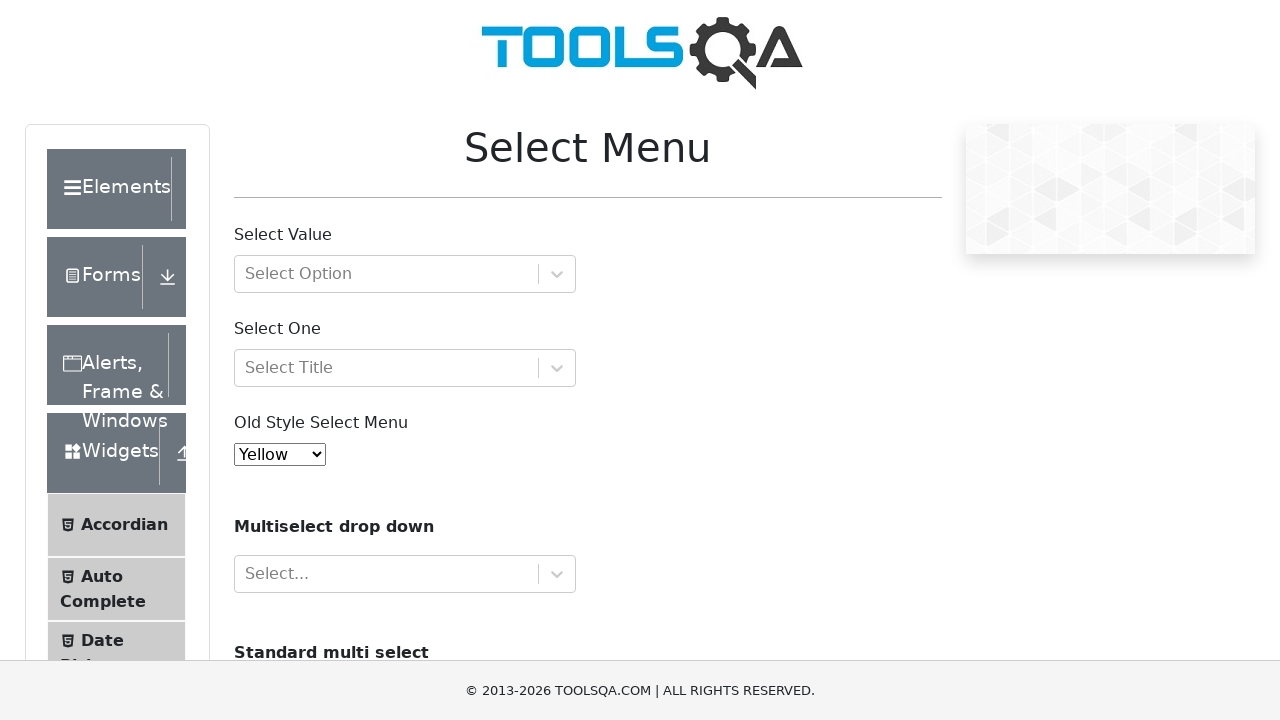

Selected 'Purple' from dropdown by value '4' on #oldSelectMenu
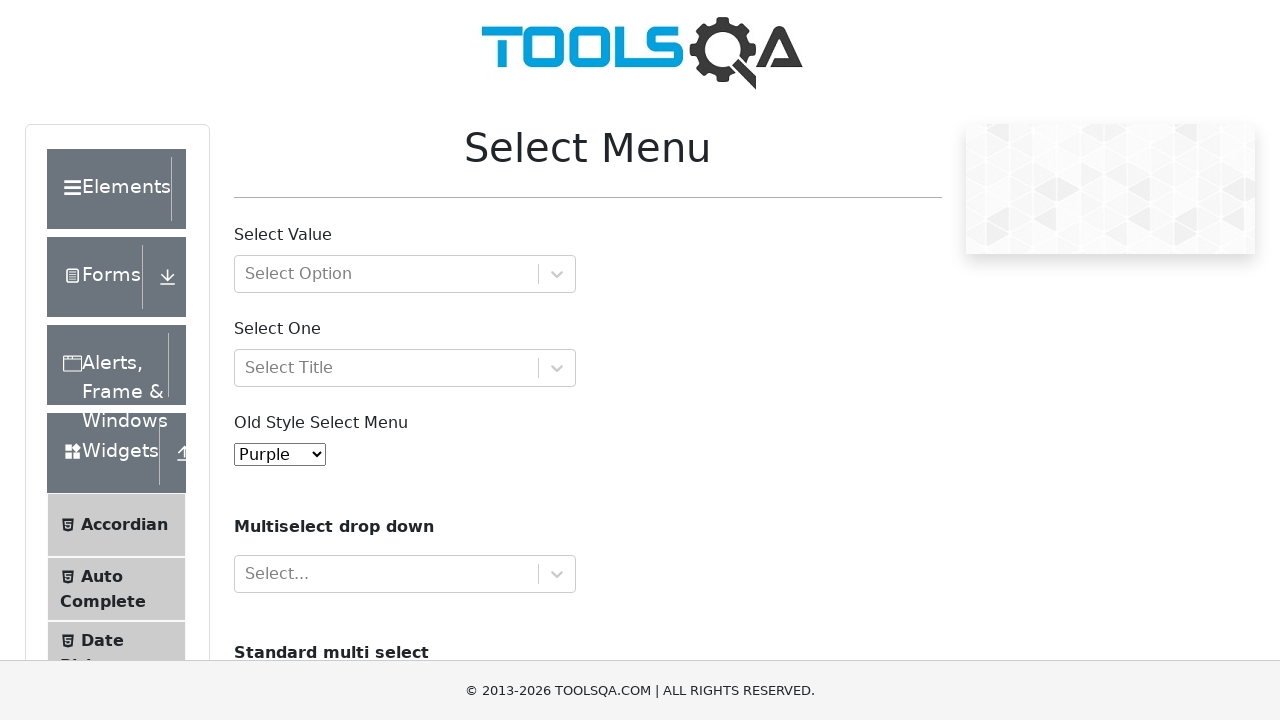

Selected 'Black' from dropdown by visible text on #oldSelectMenu
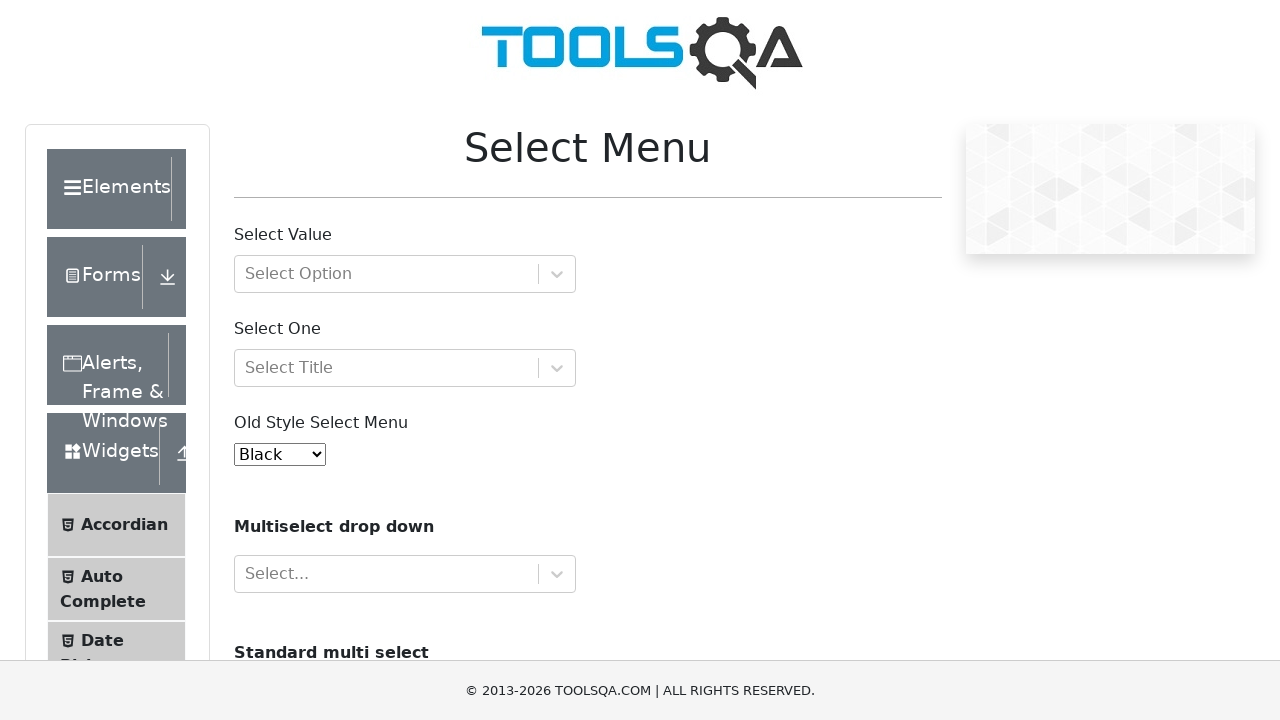

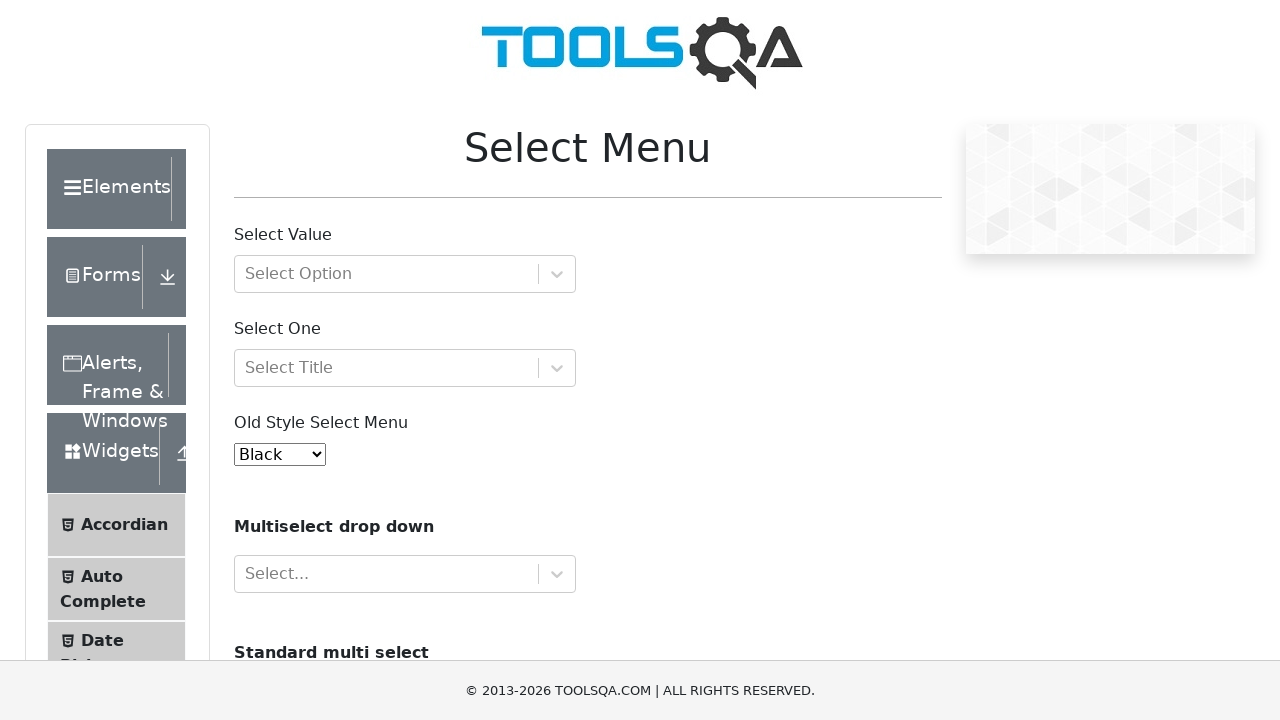